Tests clicking a timer alert button and attempting to interact with the alert immediately

Starting URL: https://demoqa.com/alerts

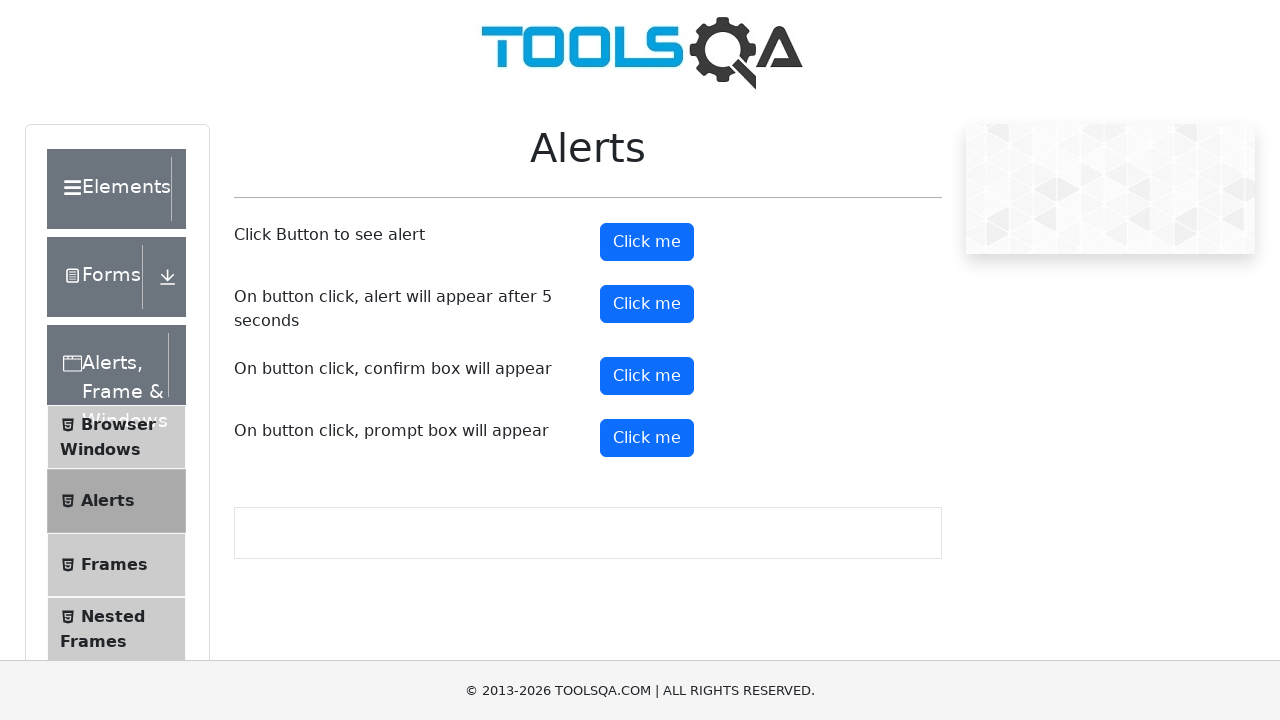

Set up dialog handler to automatically accept alerts
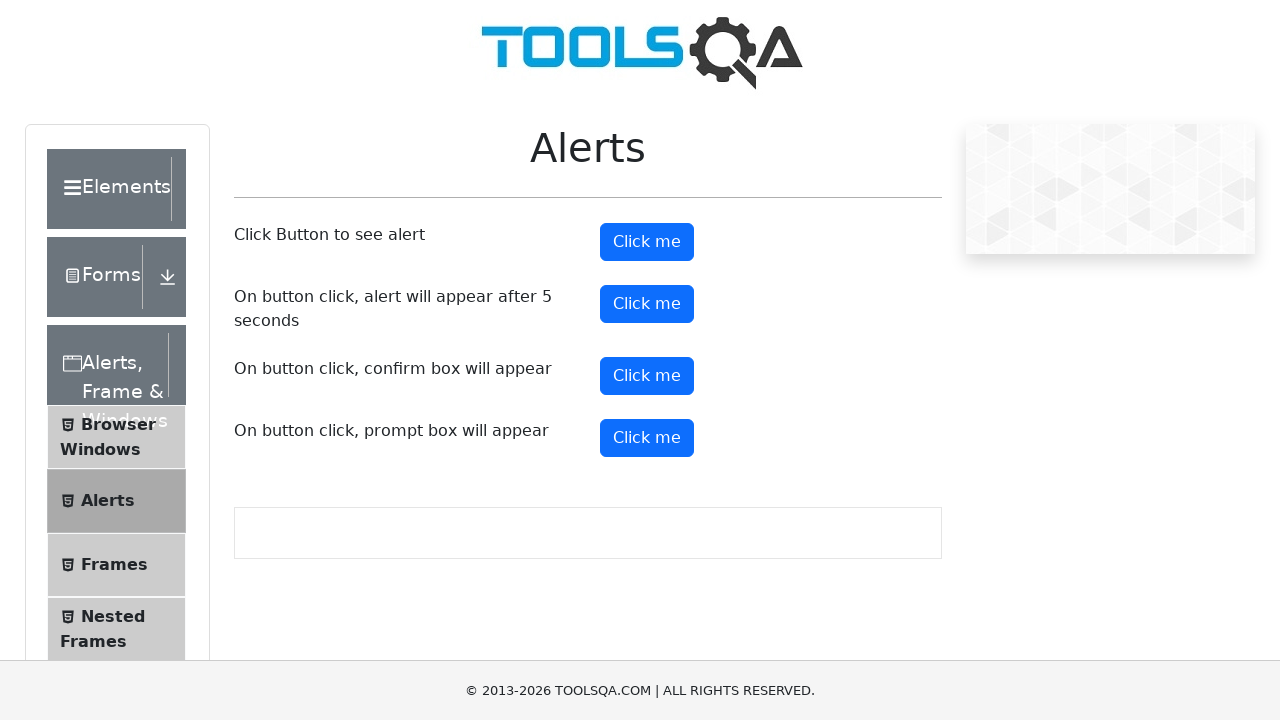

Clicked the timer alert button at (647, 304) on #timerAlertButton
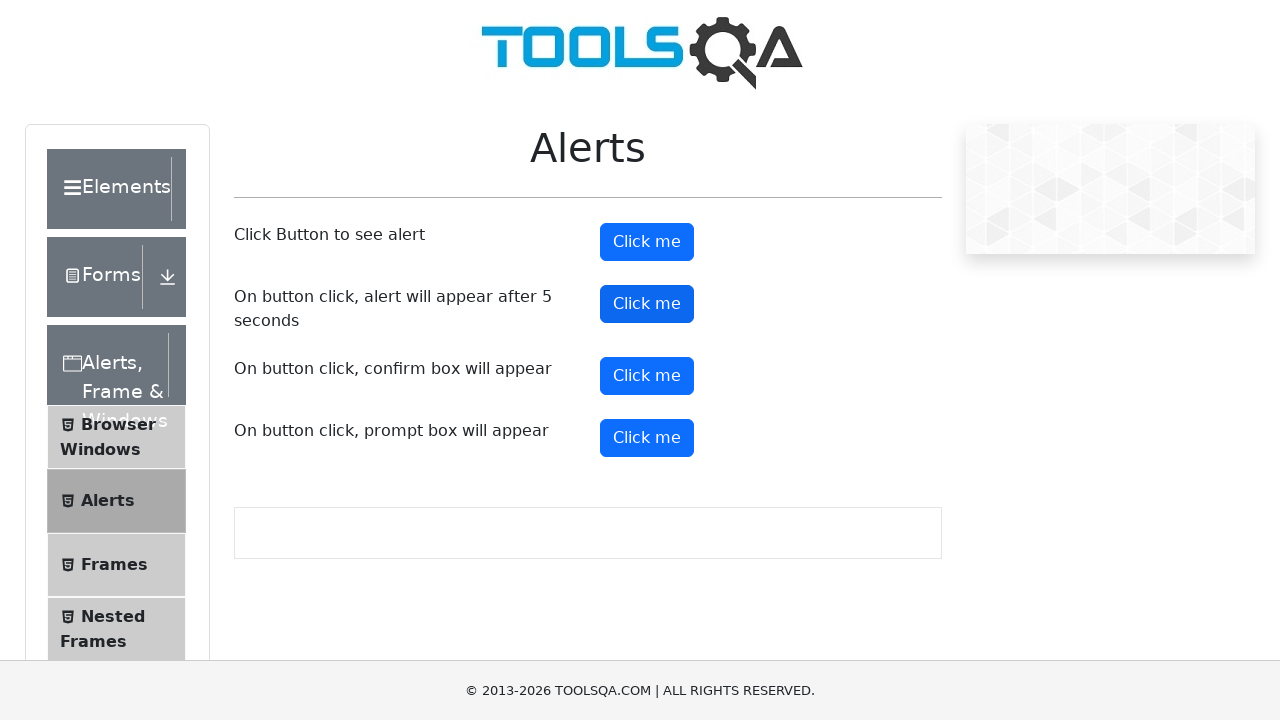

Waited 5 seconds for timer alert to appear and be handled
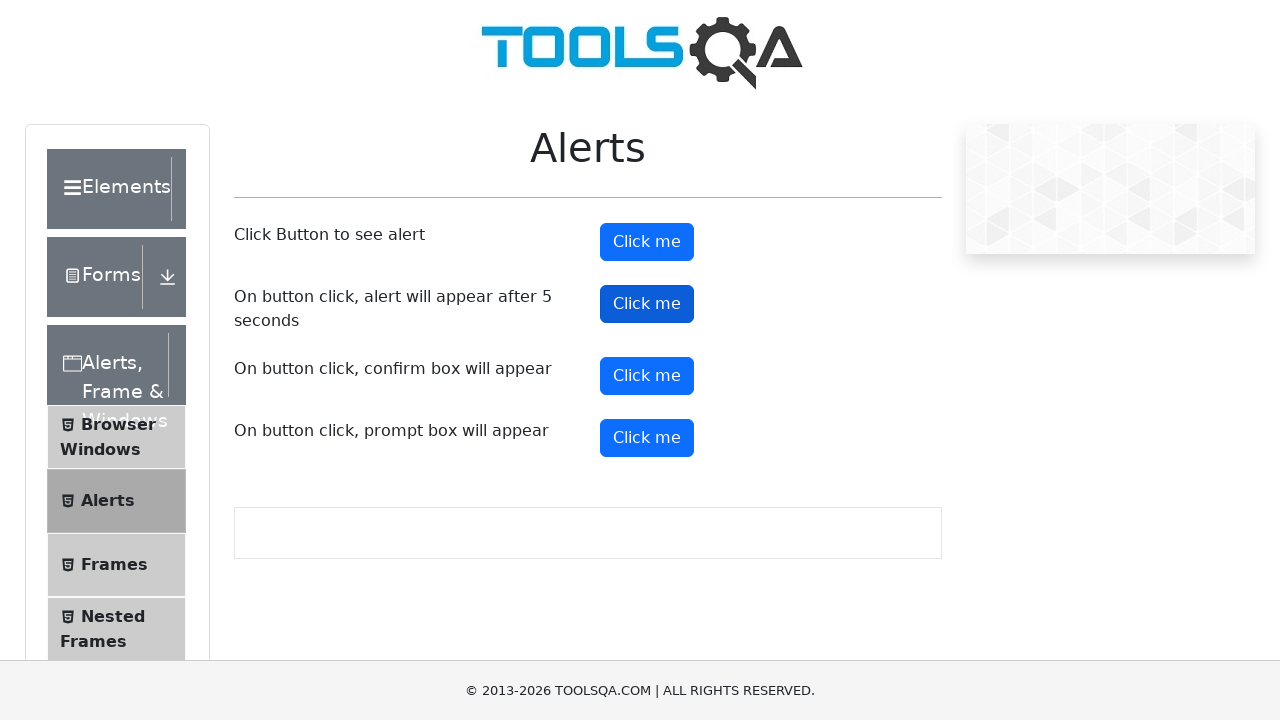

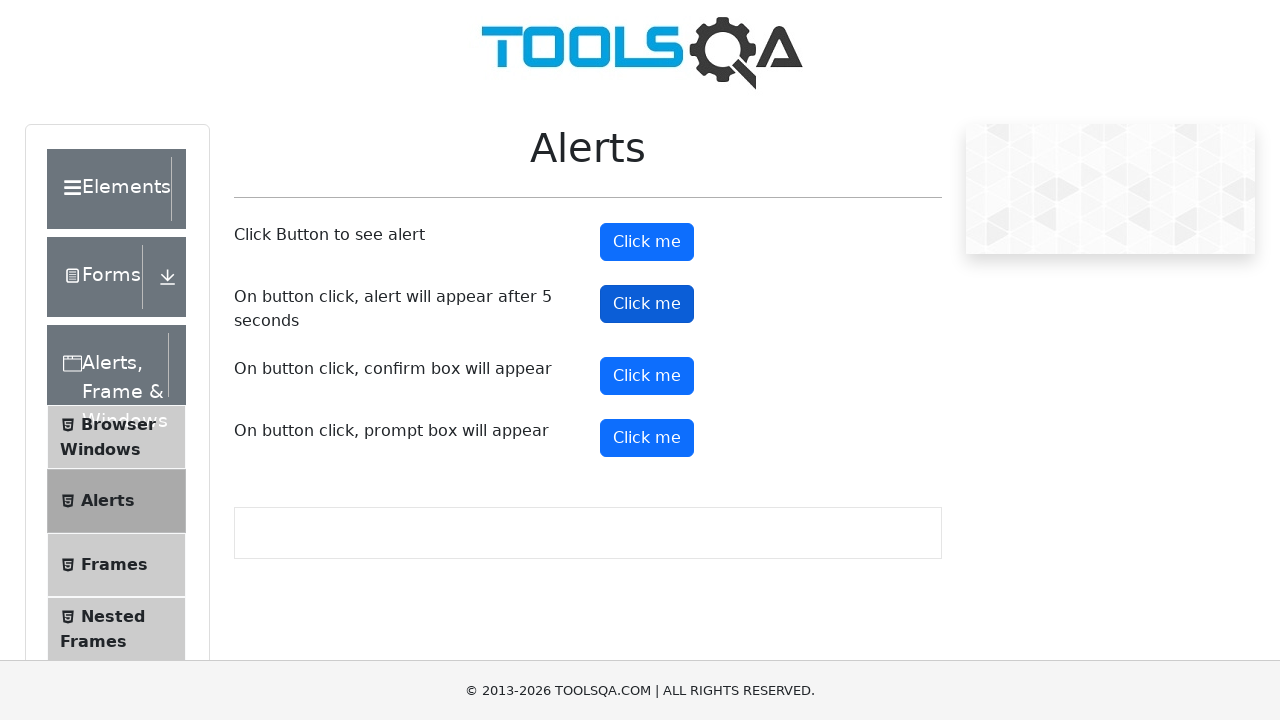